Tests dropdown list functionality on the OrangeHRM demo booking page by locating the country dropdown and selecting "Bangladesh" from the available options.

Starting URL: https://www.orangehrm.com/en/book-a-free-demo

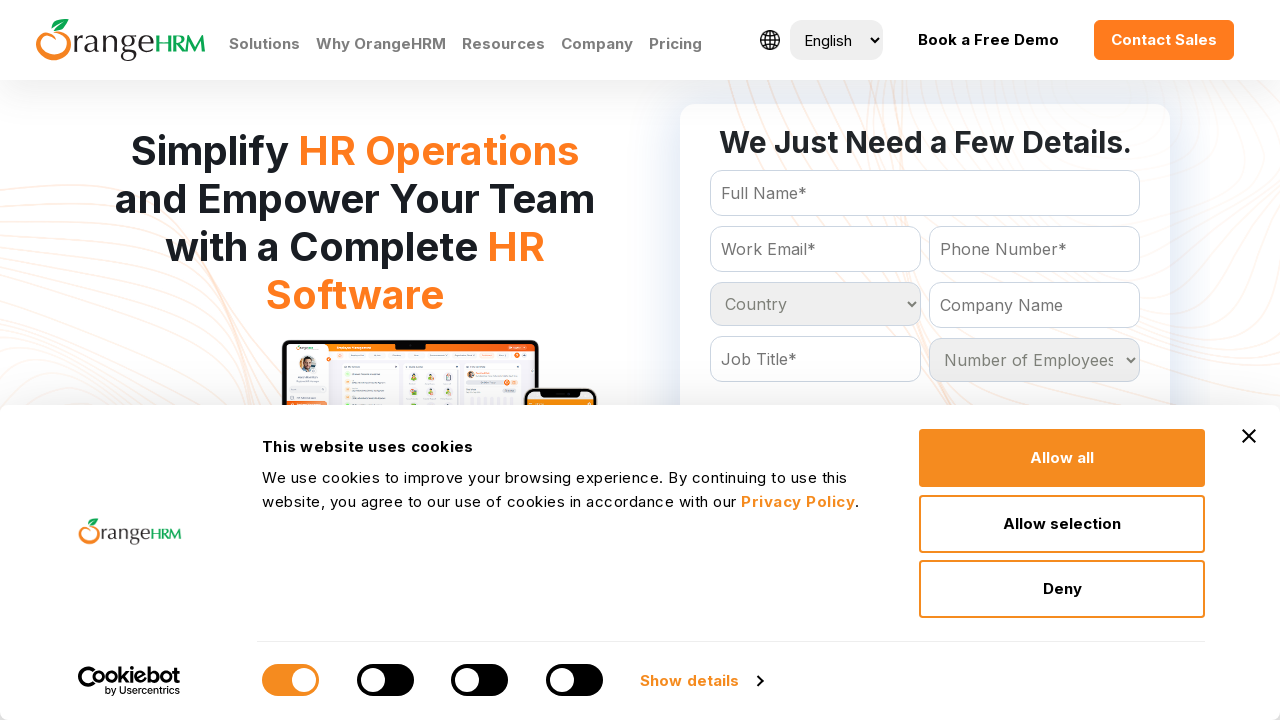

Navigated to OrangeHRM demo booking page
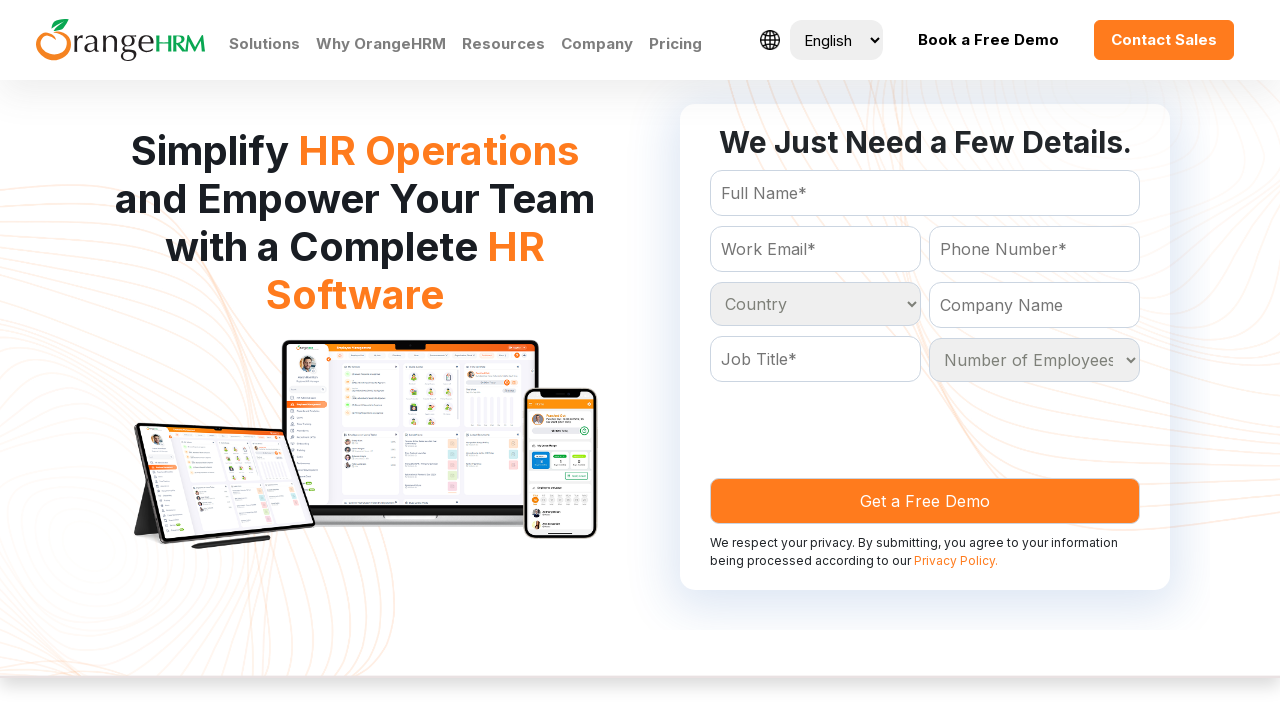

Country dropdown loaded and became available
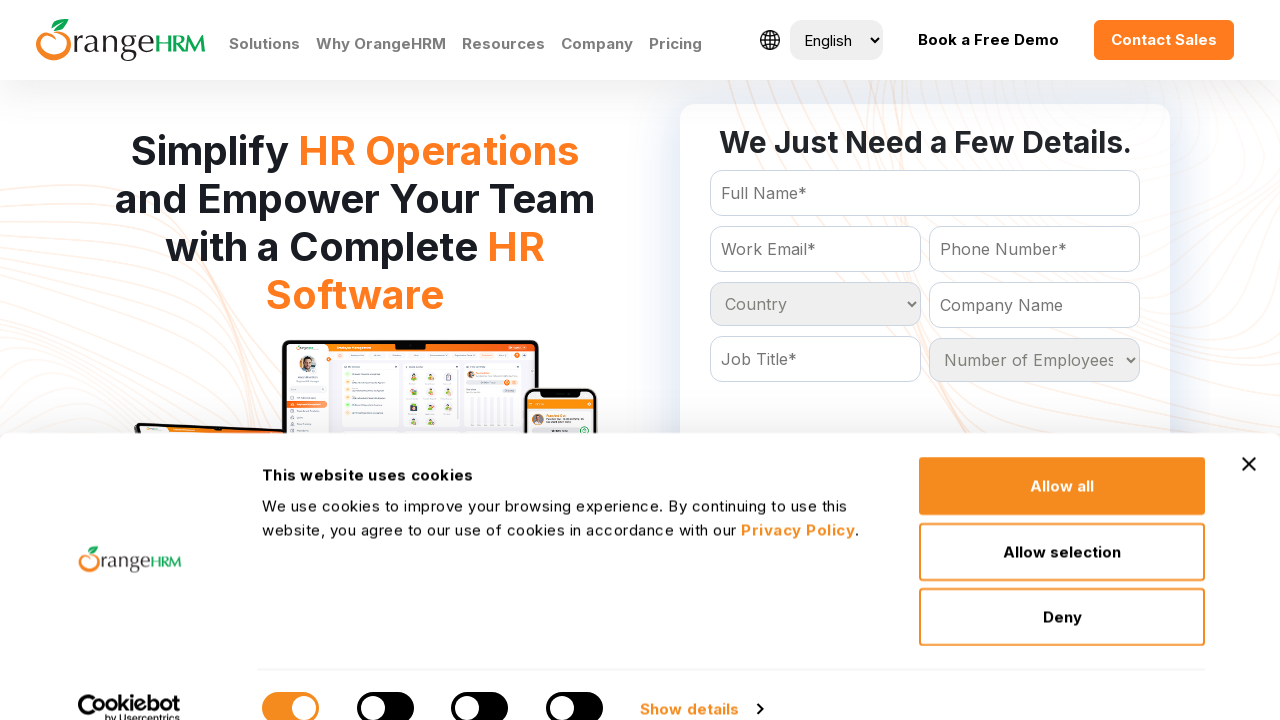

Selected 'Bangladesh' from the country dropdown list on #Form_getForm_Country
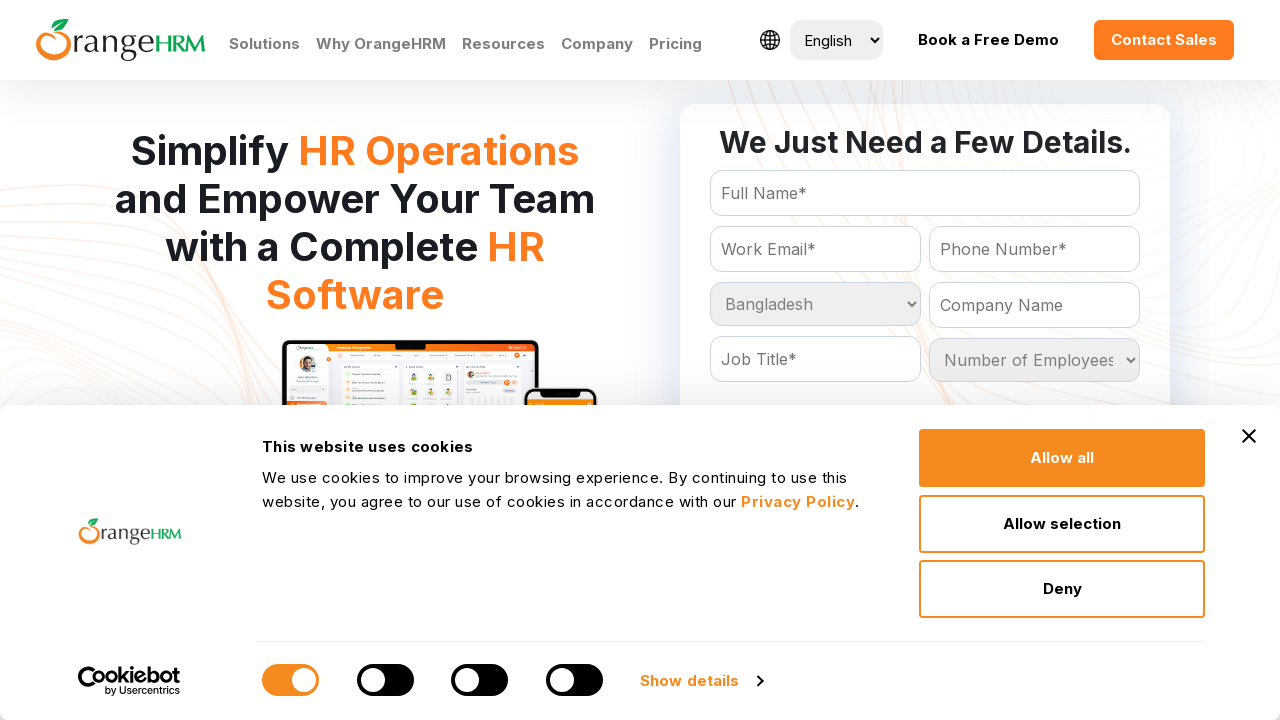

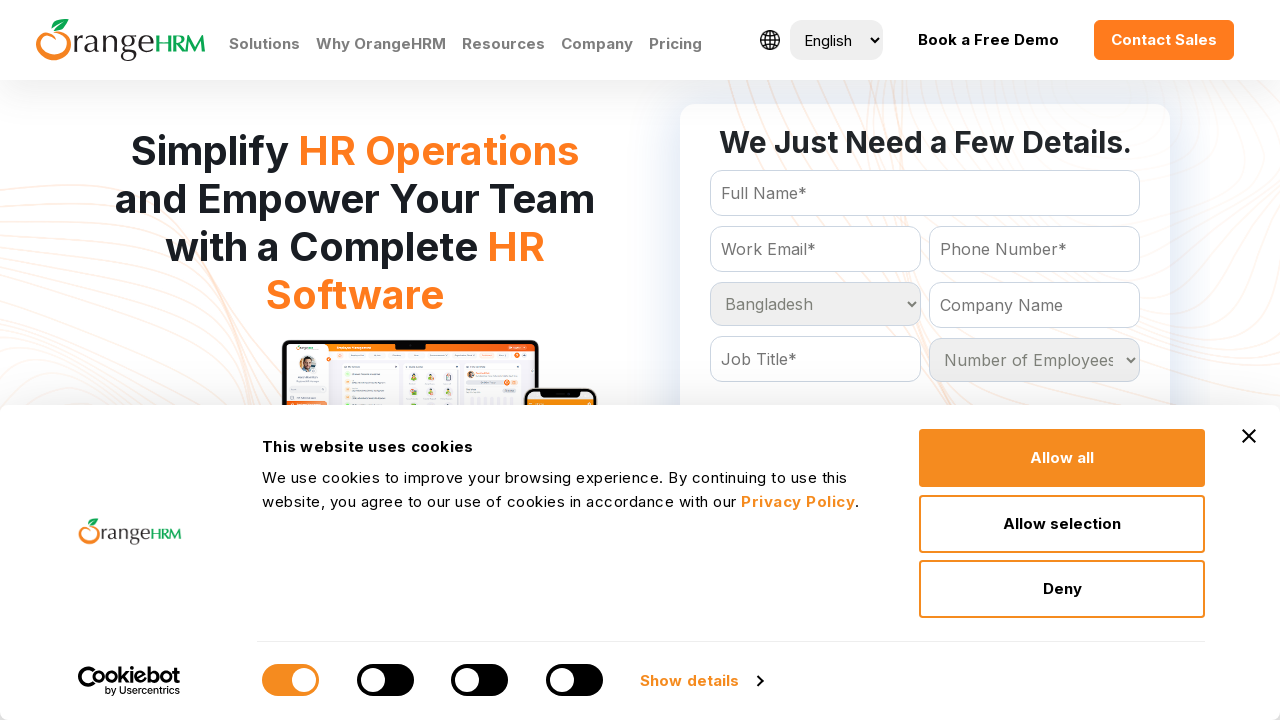